Navigates to a smartphone product listing page filtered for iPhone 15, clicks on a product item to view its detail page, and verifies the page content loads.

Starting URL: https://www.jusit.ch/fr/smartphones.html?brand=Apple&model=iPhone+15+5Gjusit&priceMin=100&priceMax=1100

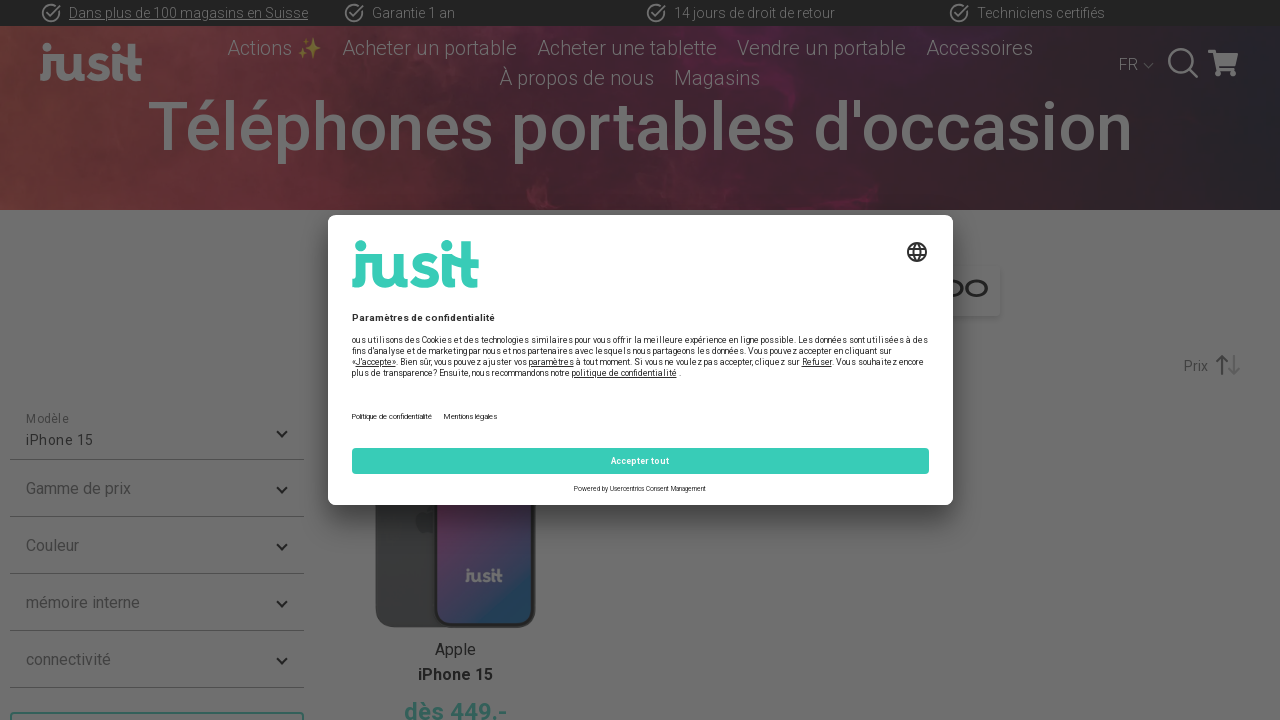

Waited for product items to load on the iPhone 15 listing page
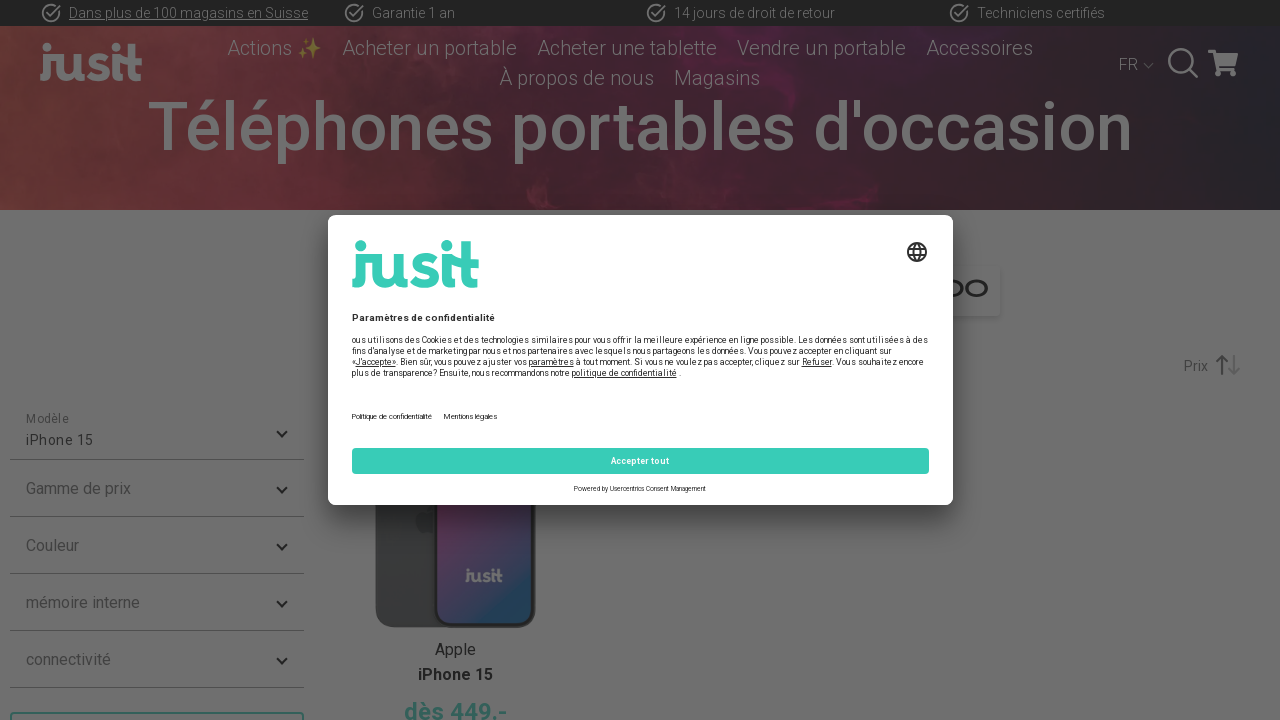

Located the first product item on the listing page
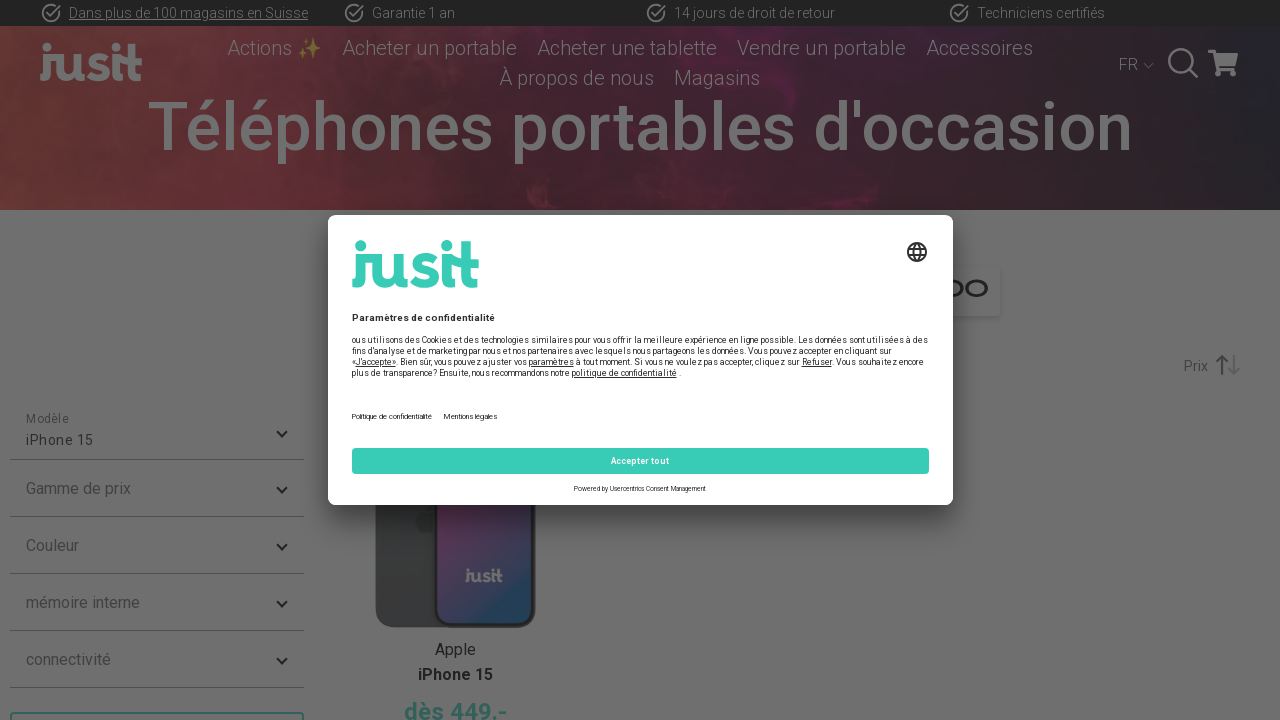

Retrieved the detail page URL from the first product item
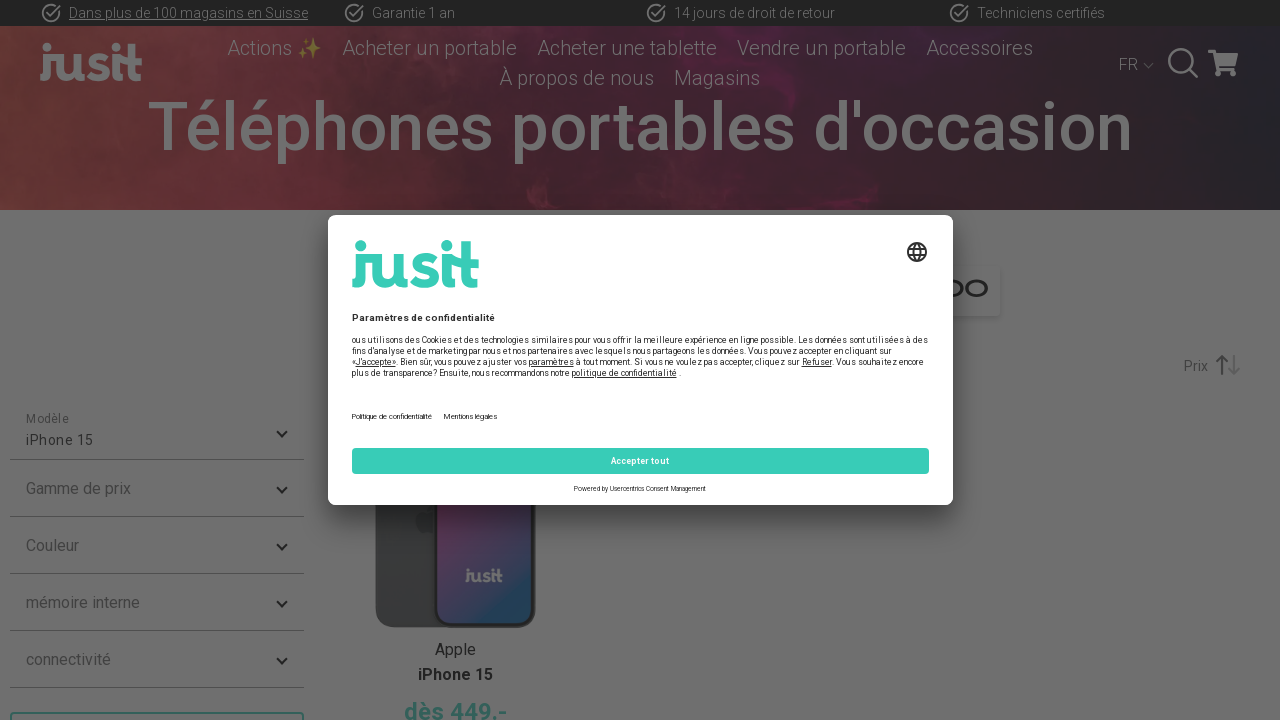

Navigated to the product detail page
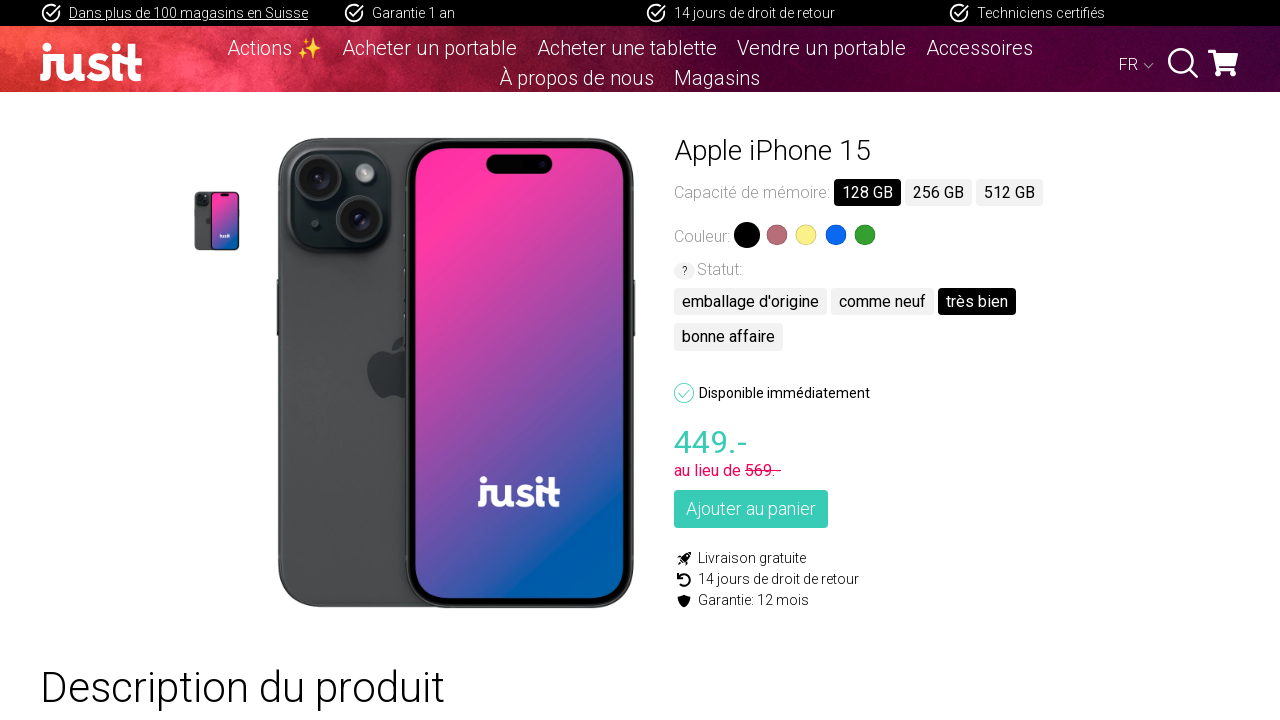

Verified product detail page content loaded successfully
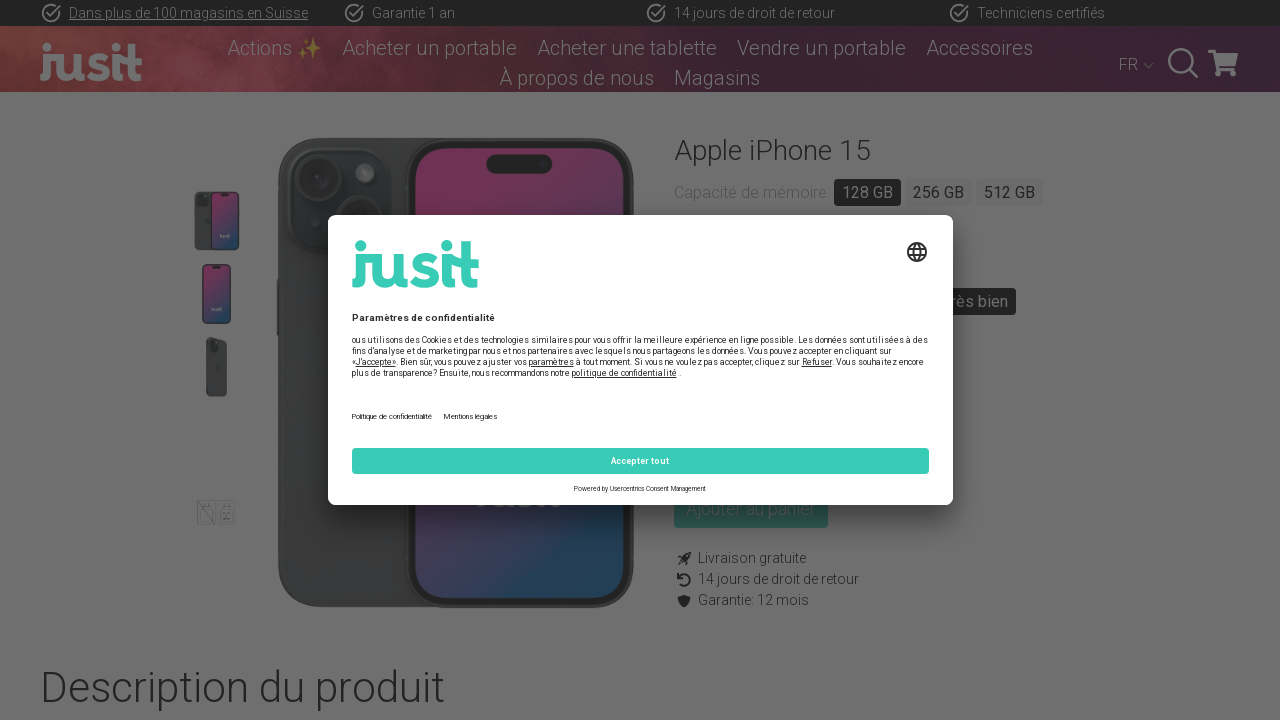

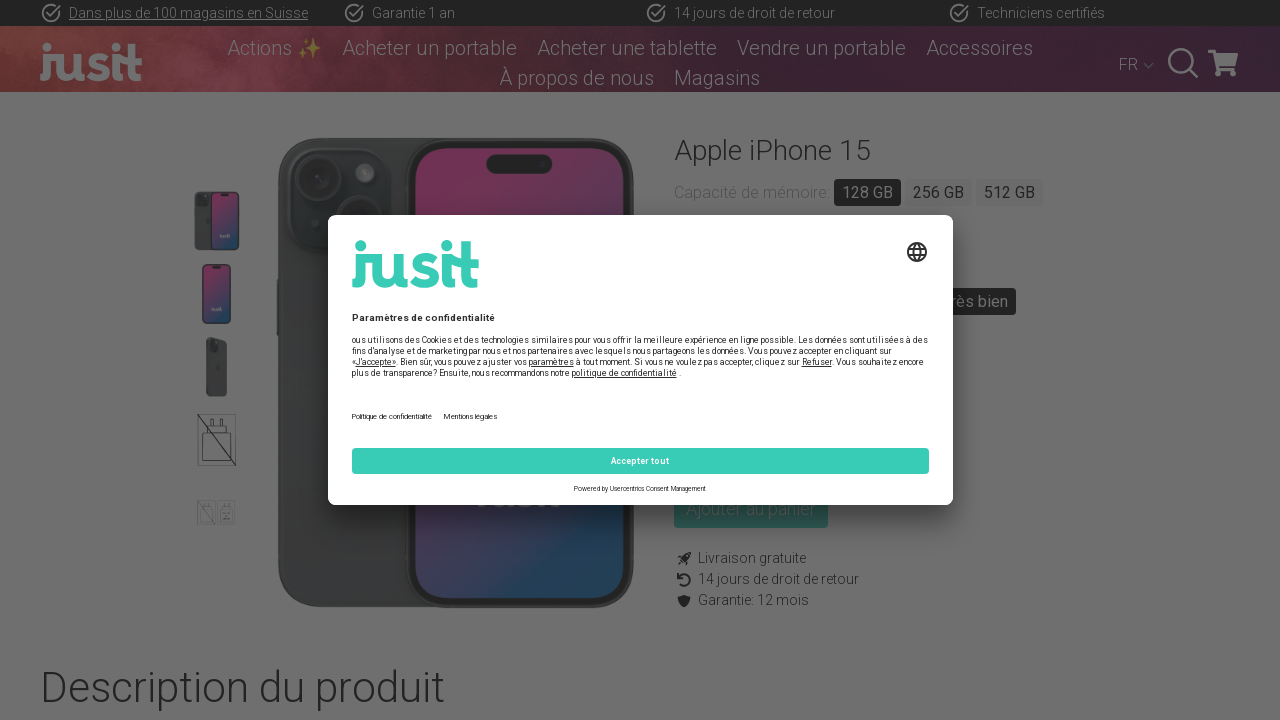